Automates a math puzzle challenge by extracting a value from an element attribute, calculating the answer using a logarithmic formula, filling in the result, checking required checkboxes, and submitting the form.

Starting URL: http://suninjuly.github.io/get_attribute.html

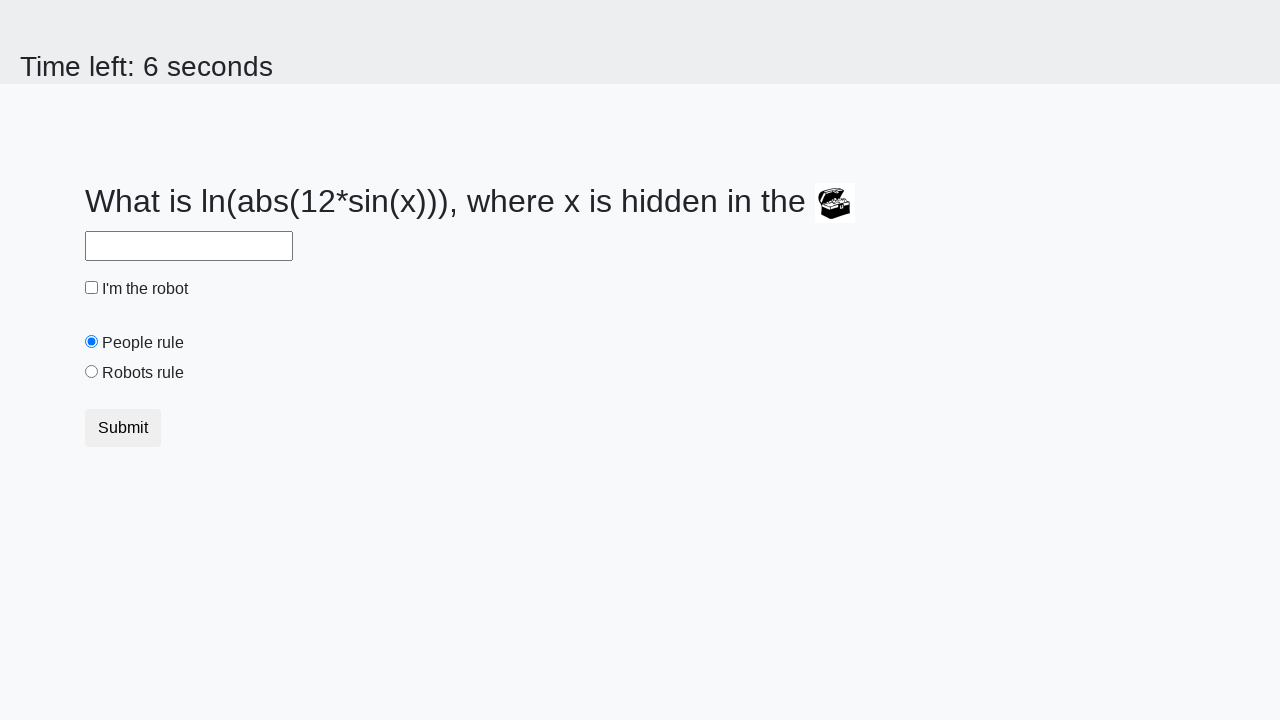

Located treasure element
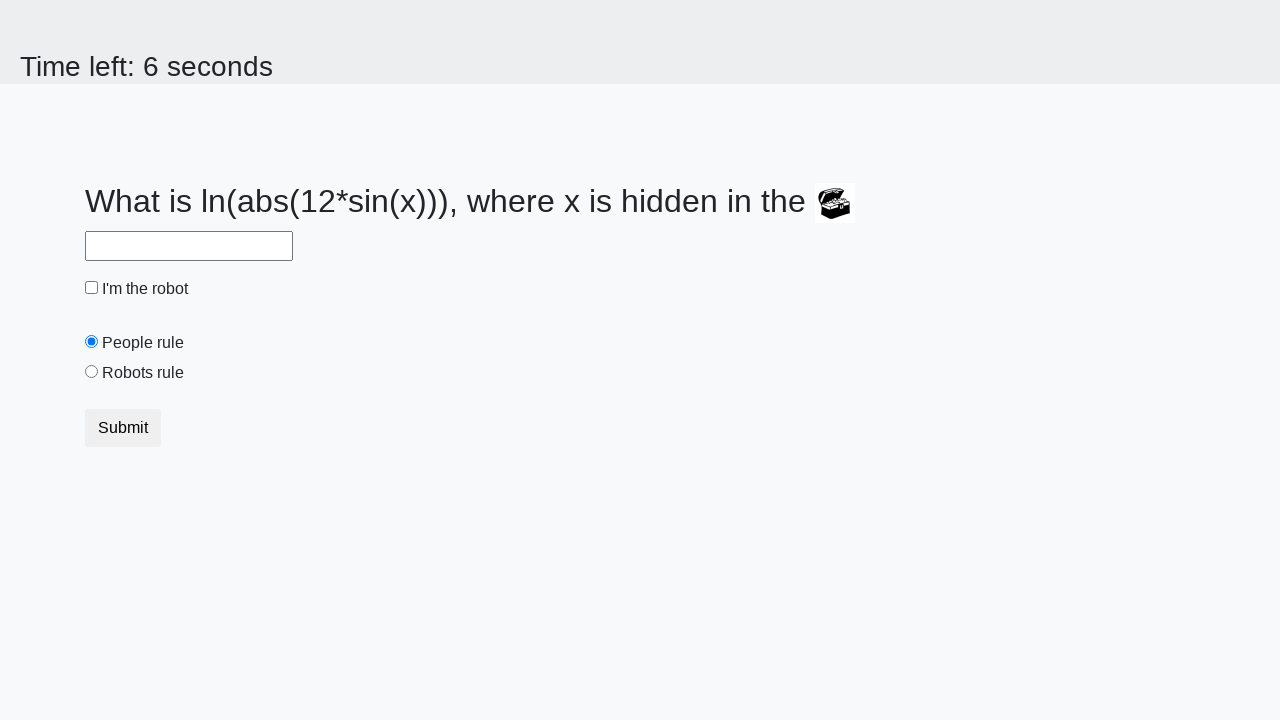

Extracted attribute 'valuex' from treasure element: 848
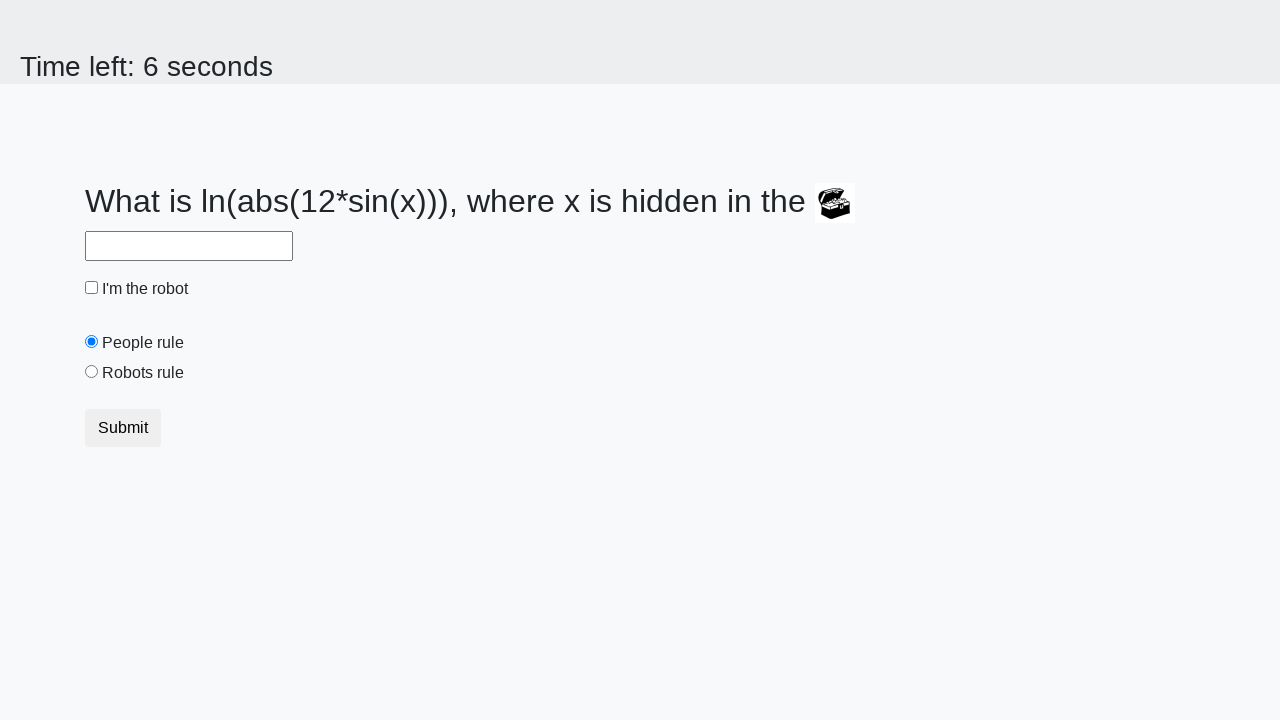

Calculated logarithmic formula result: 1.0064687495975595
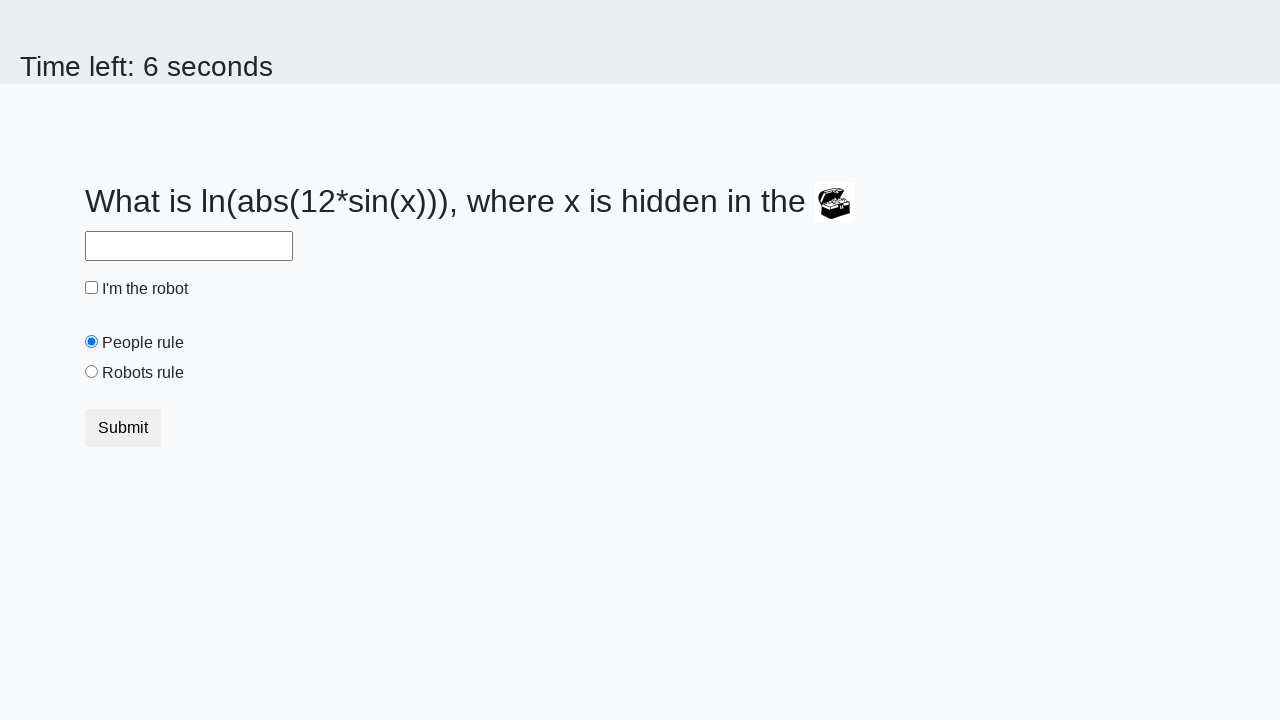

Filled answer field with calculated value: 1.0064687495975595 on #answer
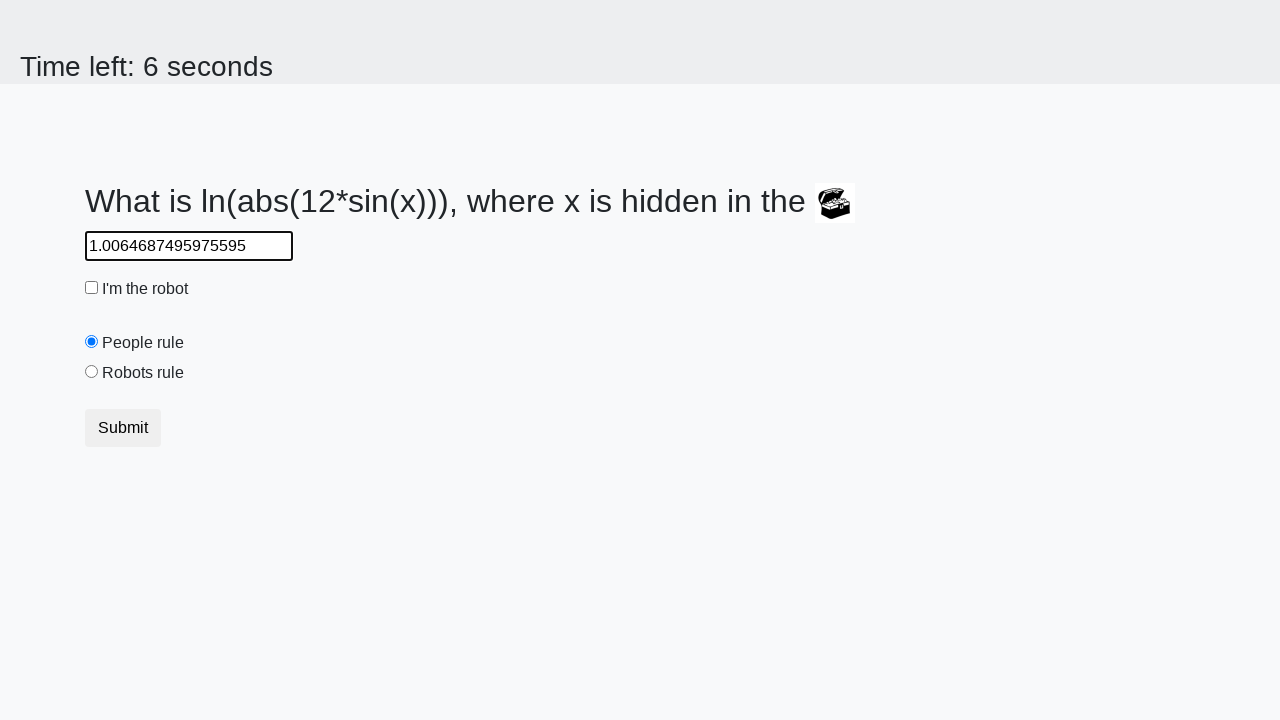

Checked 'robot' checkbox at (92, 288) on #robotCheckbox
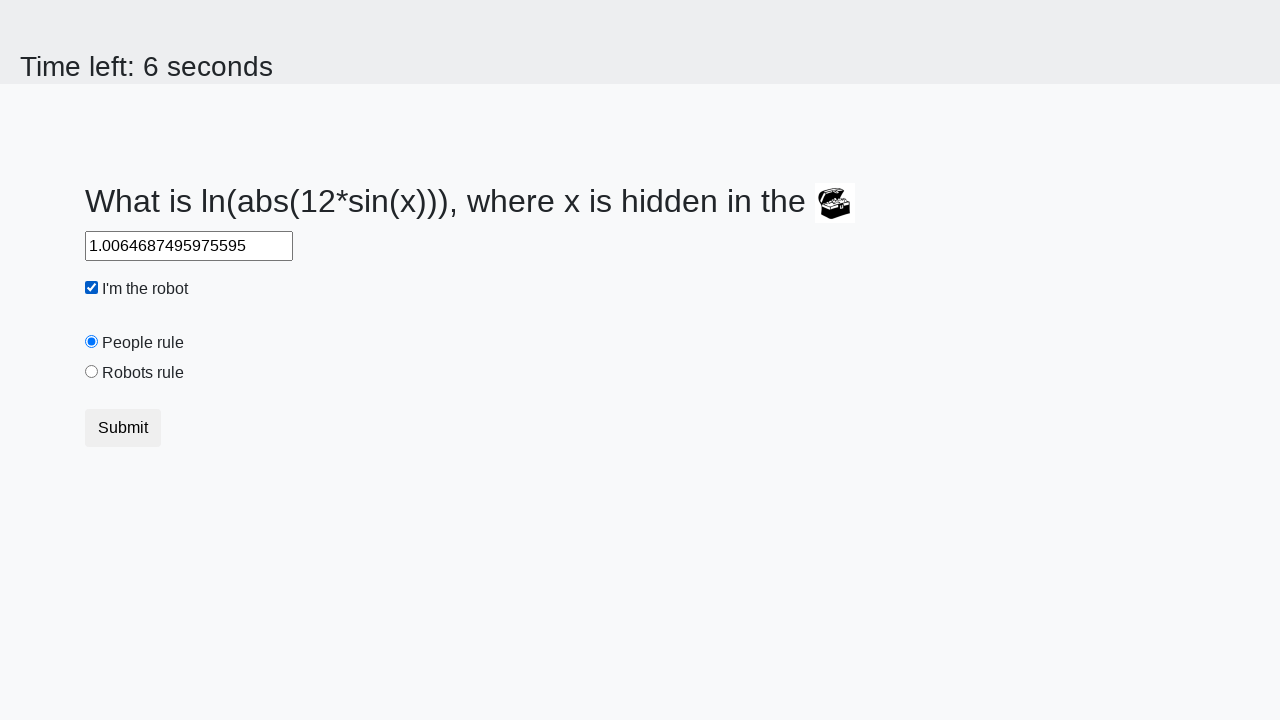

Checked 'robots rule' checkbox at (92, 372) on #robotsRule
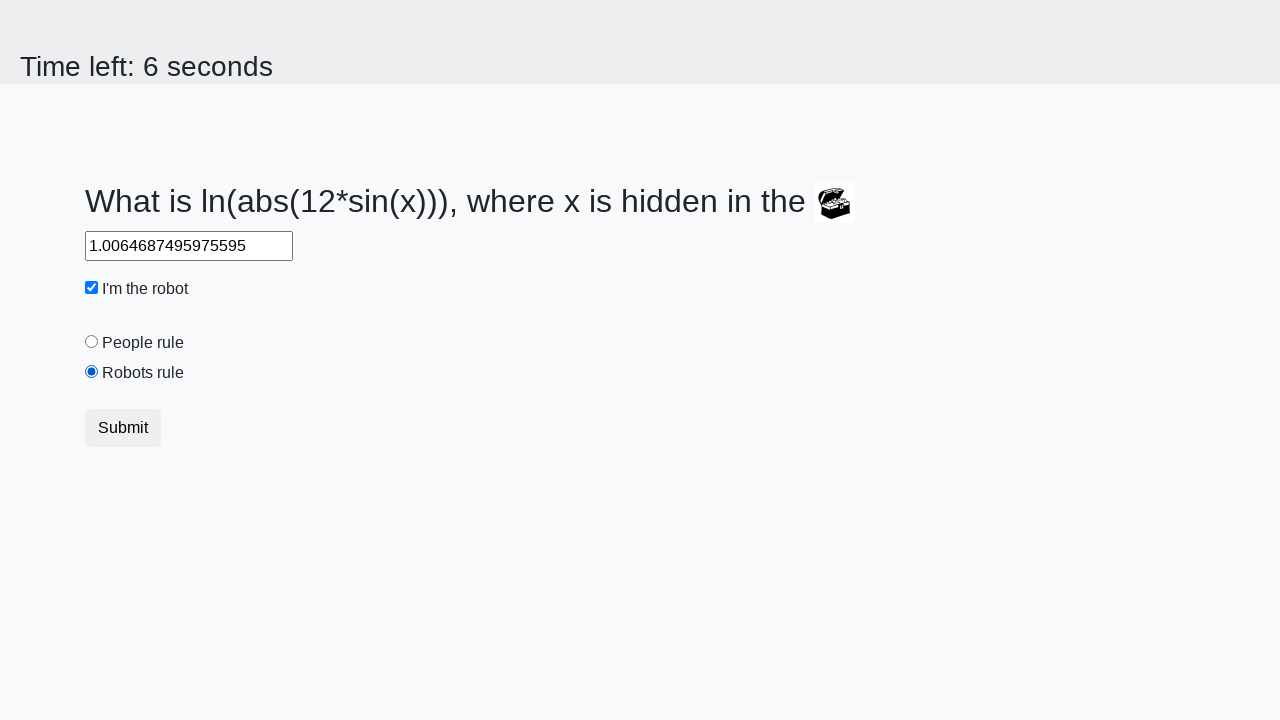

Clicked submit button at (123, 428) on button.btn
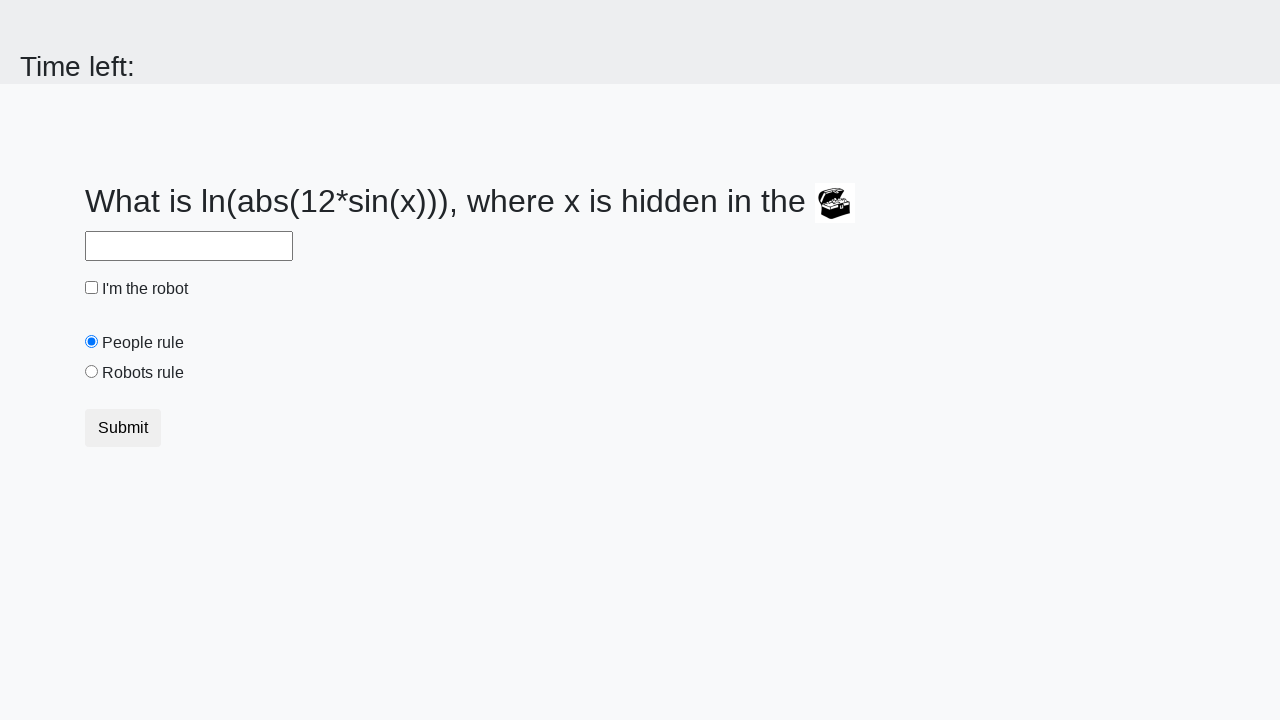

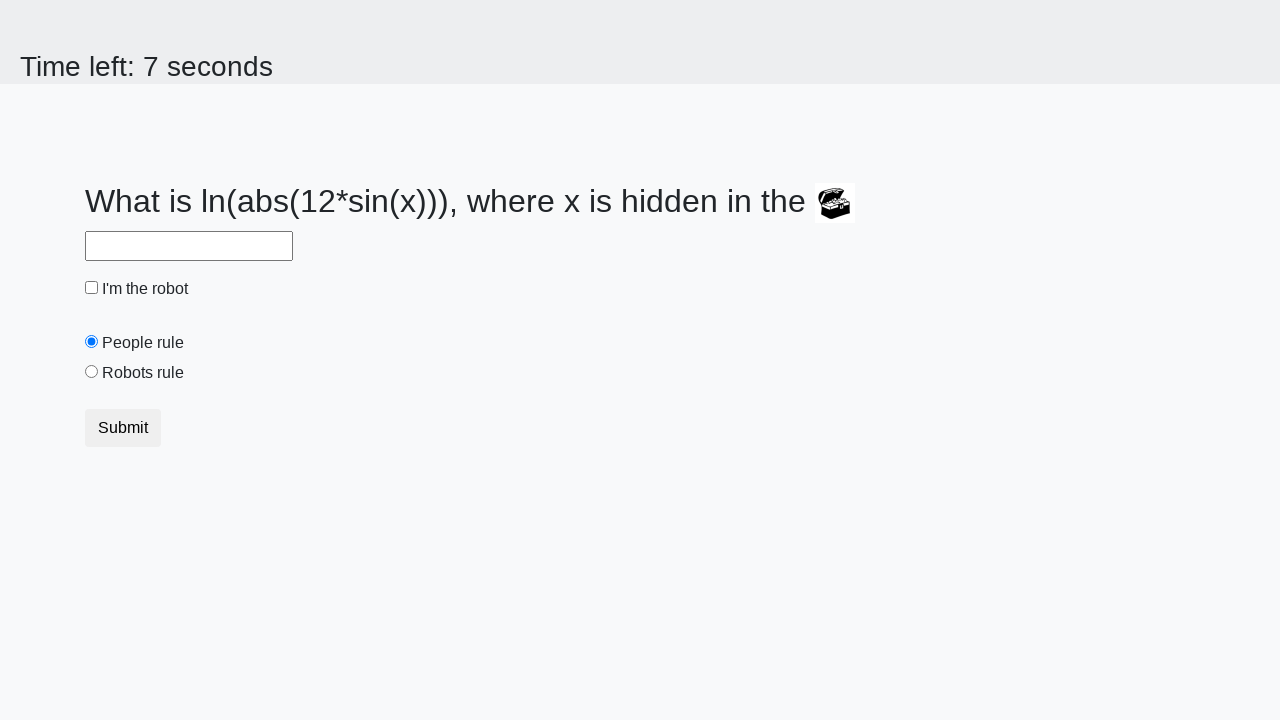